Tests right-click context menu functionality by performing a right-click on an element, retrieving all context menu options, and clicking on the Copy option

Starting URL: https://swisnl.github.io/jQuery-contextMenu/demo.html

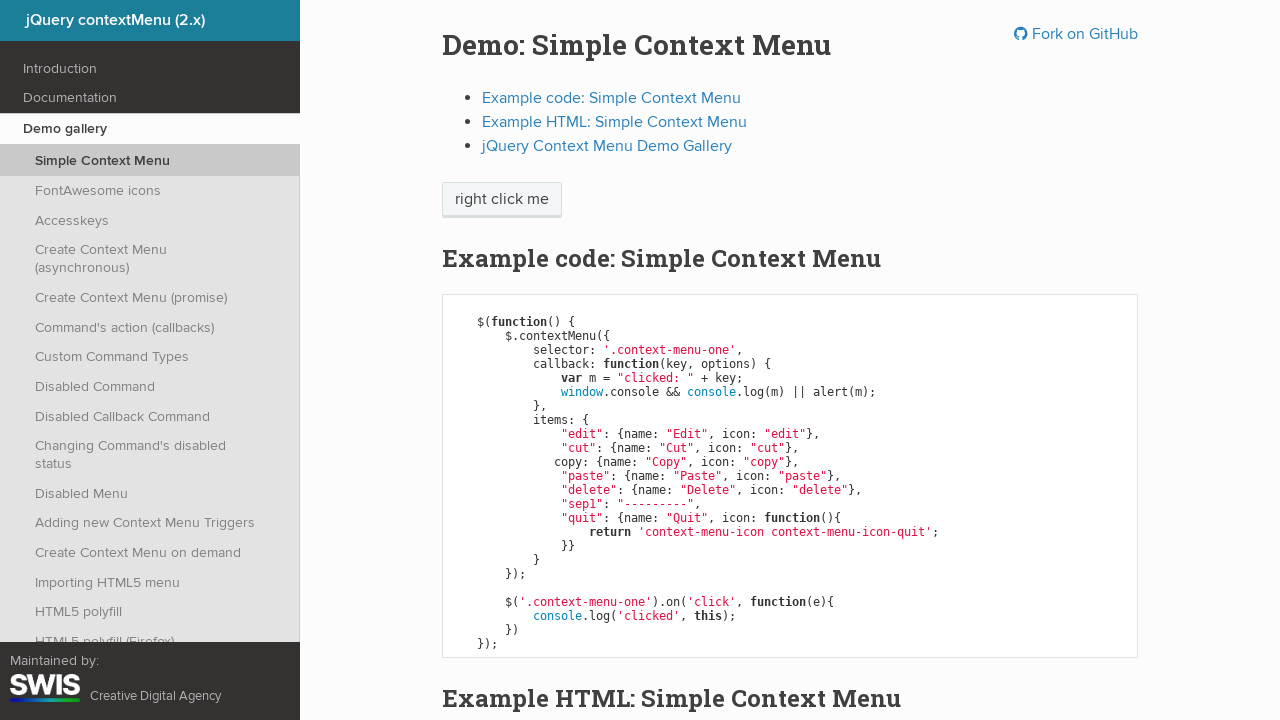

Located the 'right click me' element
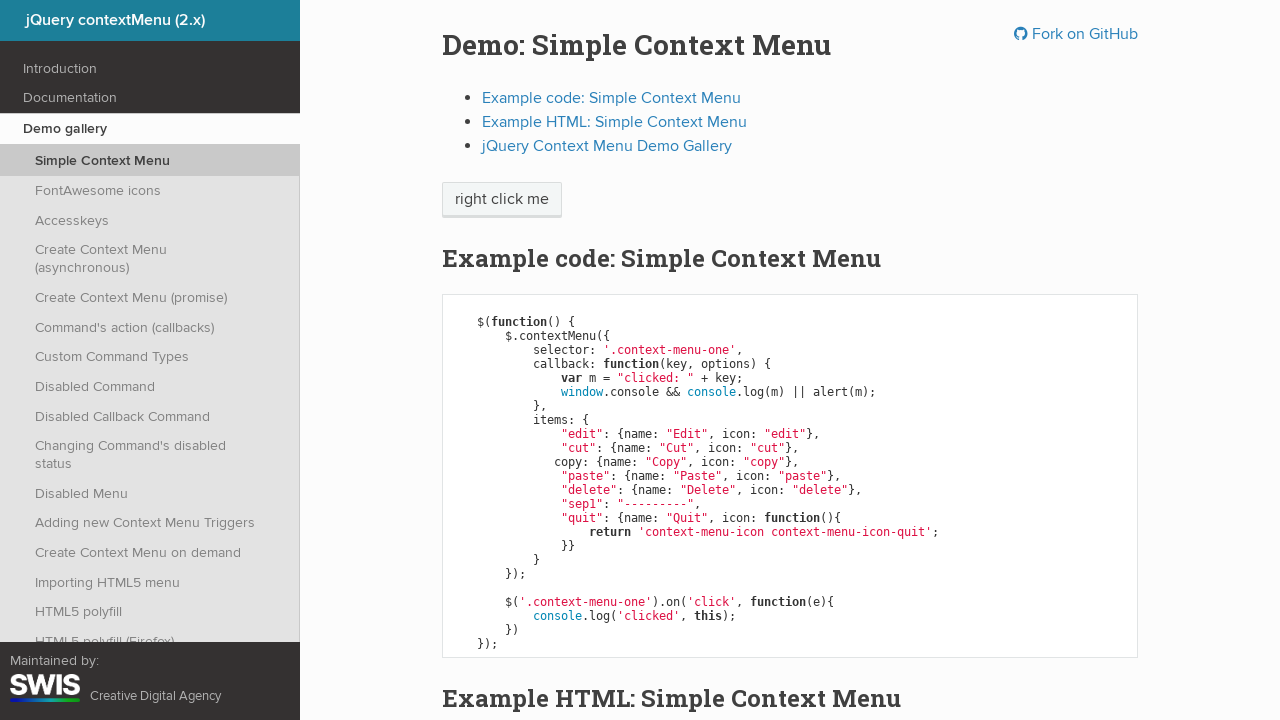

Performed right-click on the element to open context menu at (502, 200) on xpath=//span[text()='right click me']
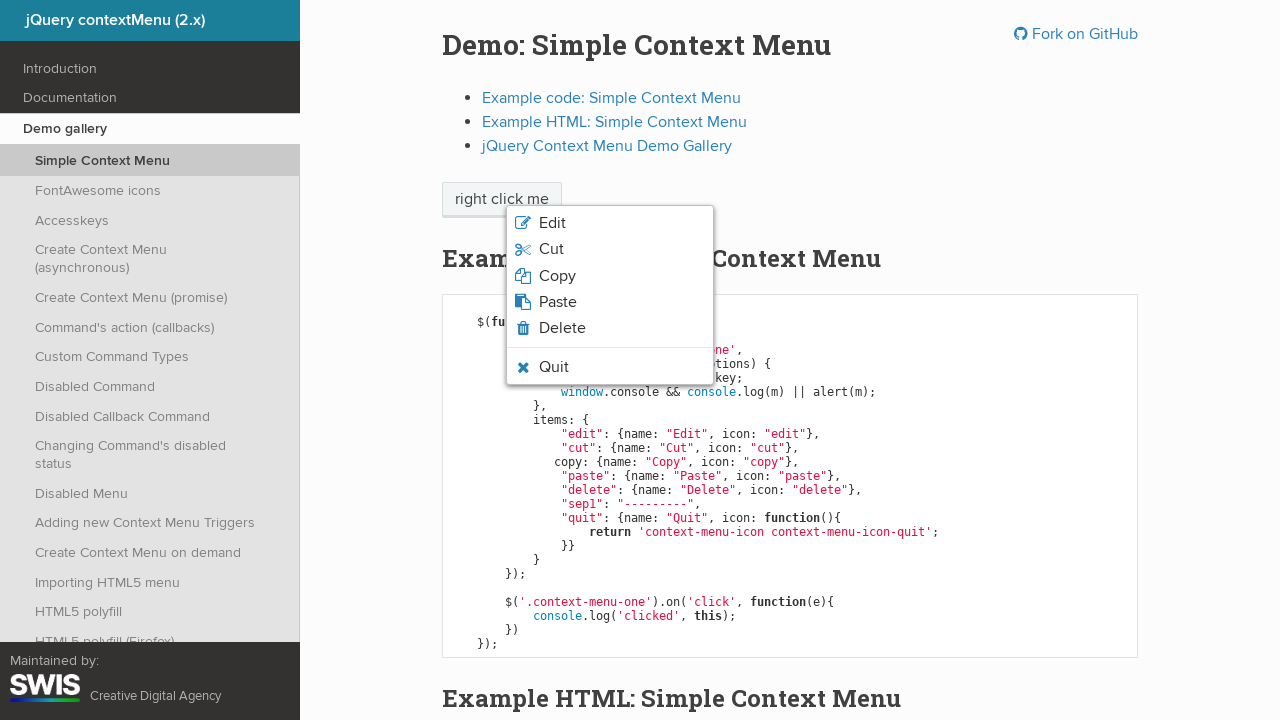

Retrieved all context menu options
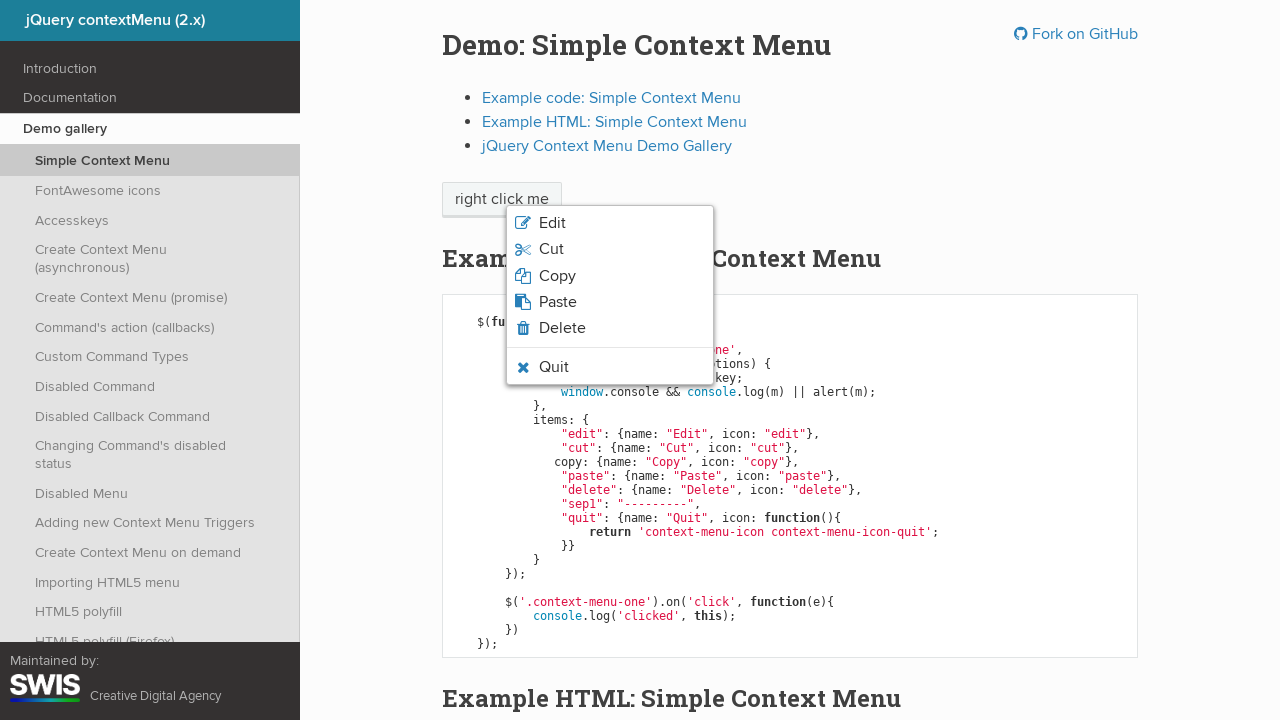

Clicked on the 'Copy' context menu option at (557, 276) on css=li.context-menu-icon > span >> nth=2
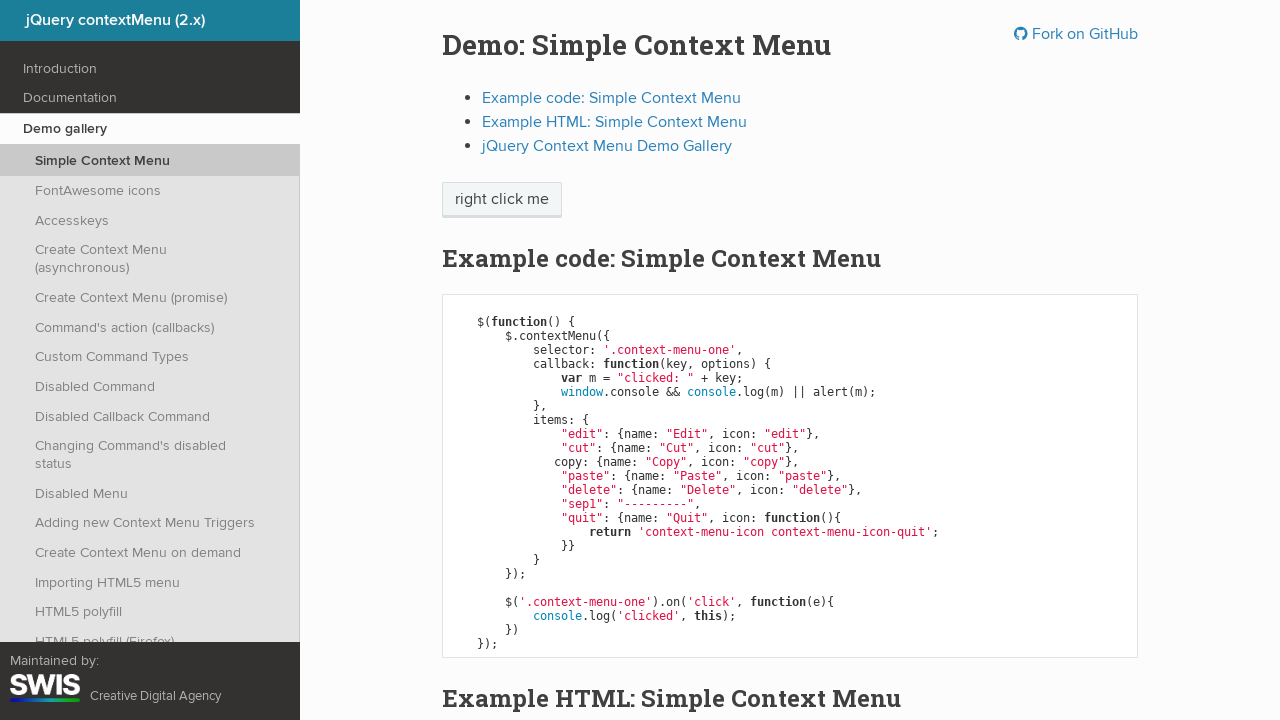

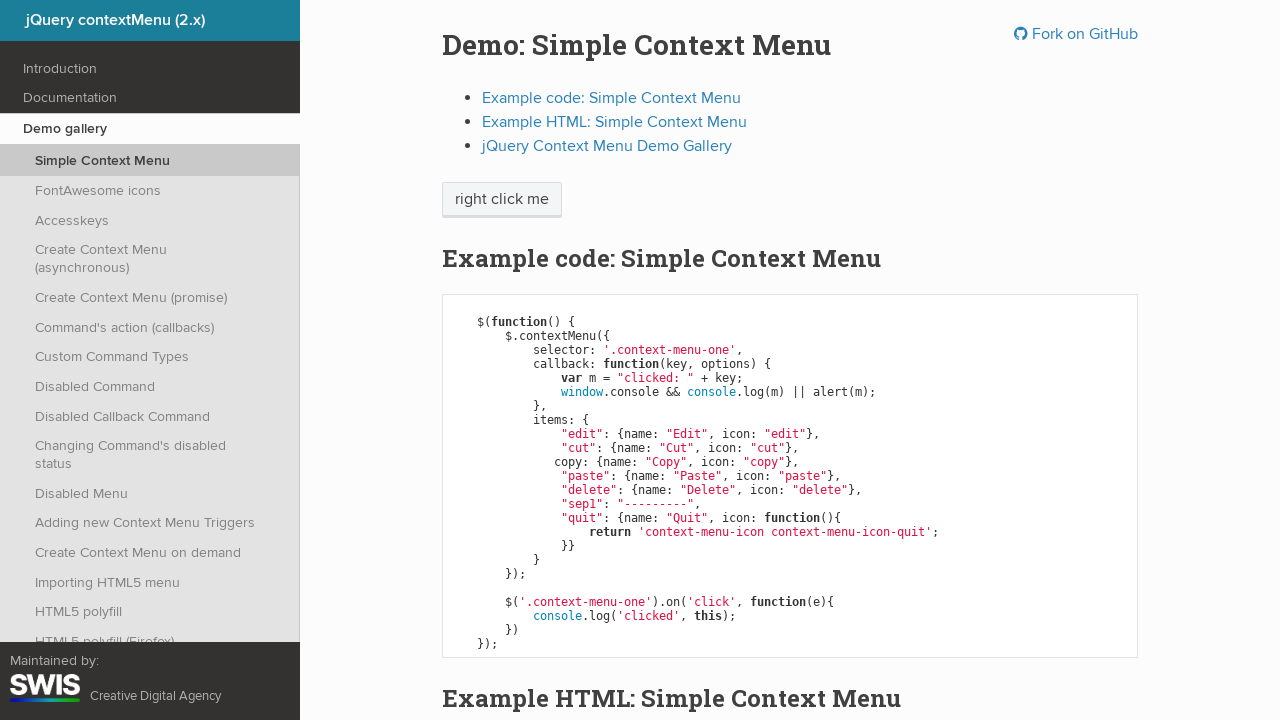